Tests that the page title equals 'Practice Page'

Starting URL: https://rahulshettyacademy.com/AutomationPractice/

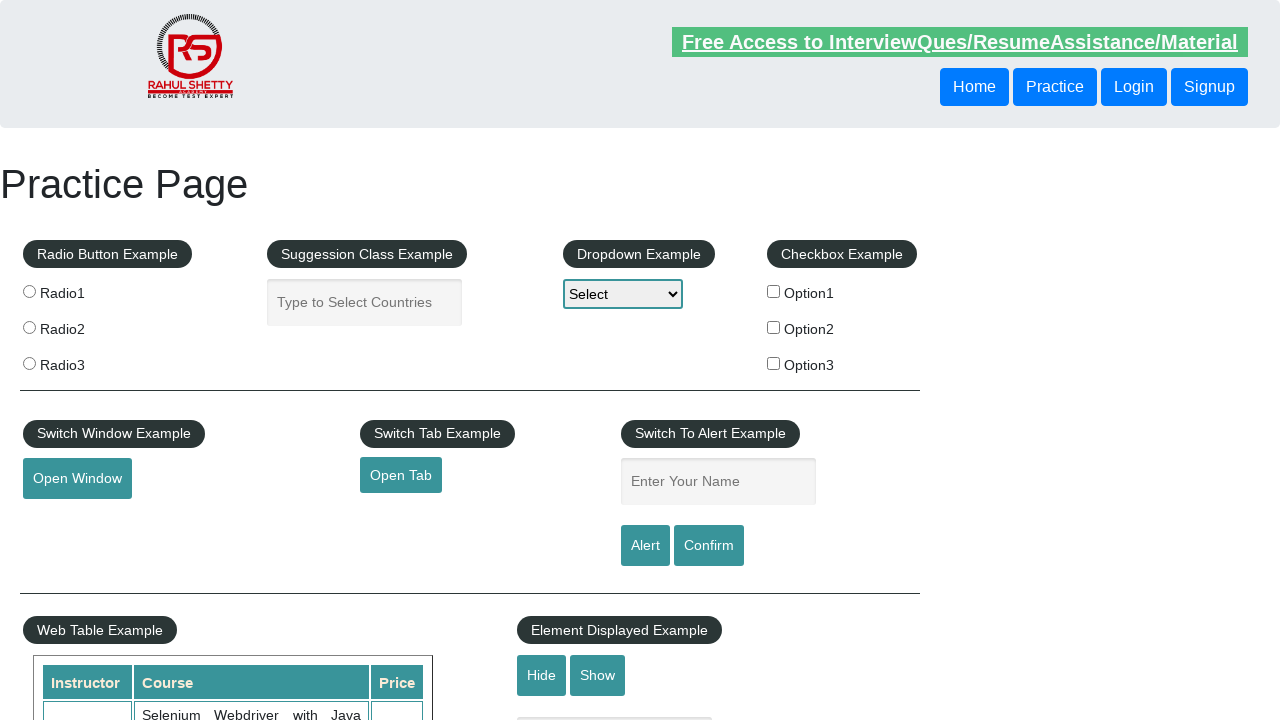

Waited for page DOM to load
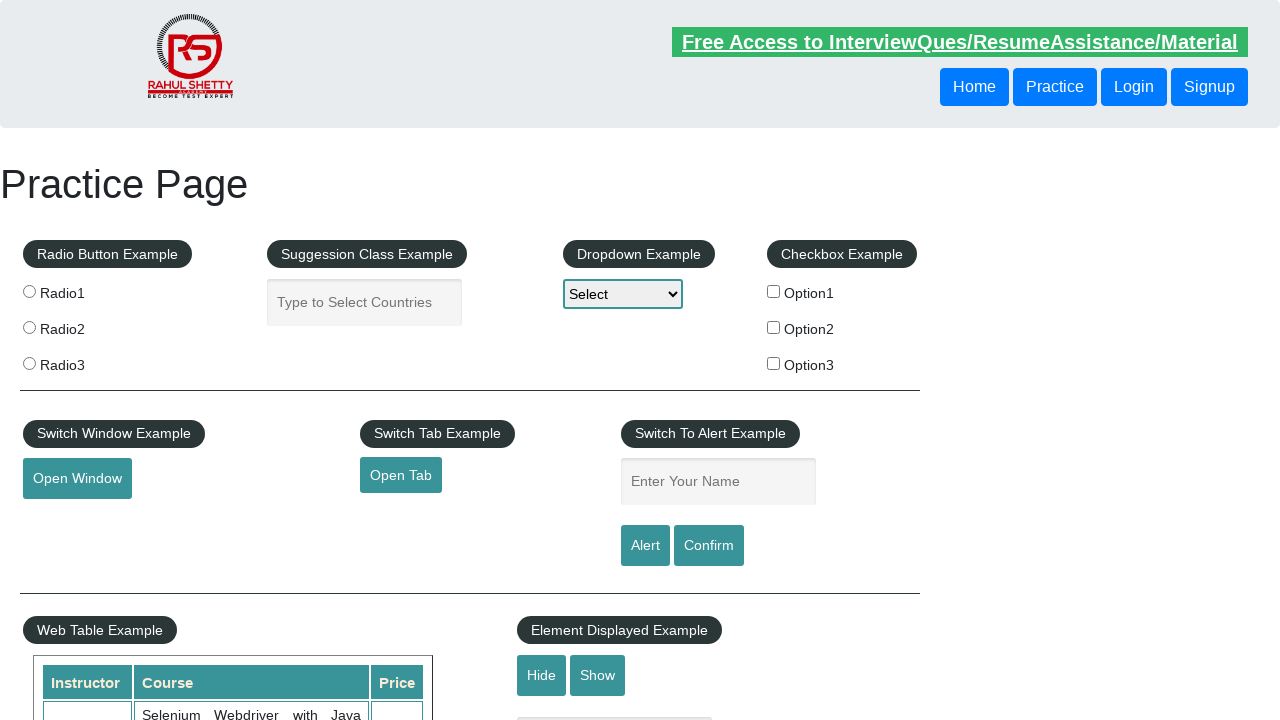

Verified page title equals 'Practice Page'
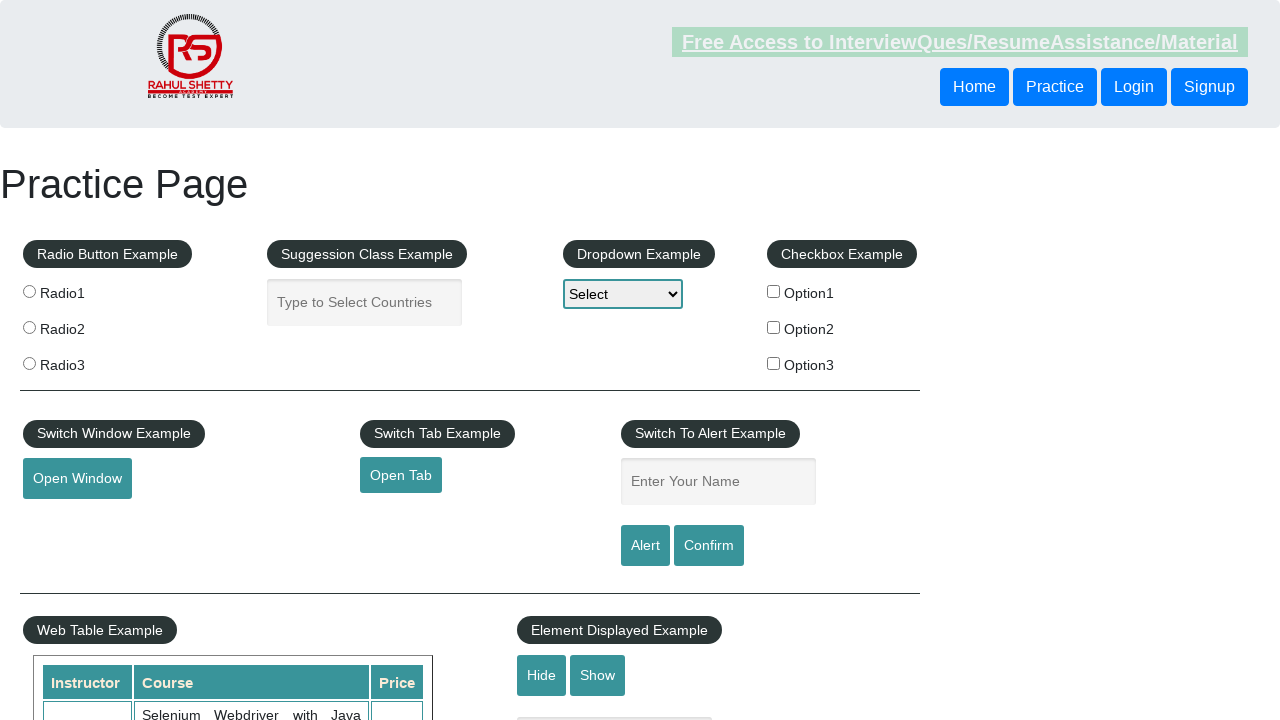

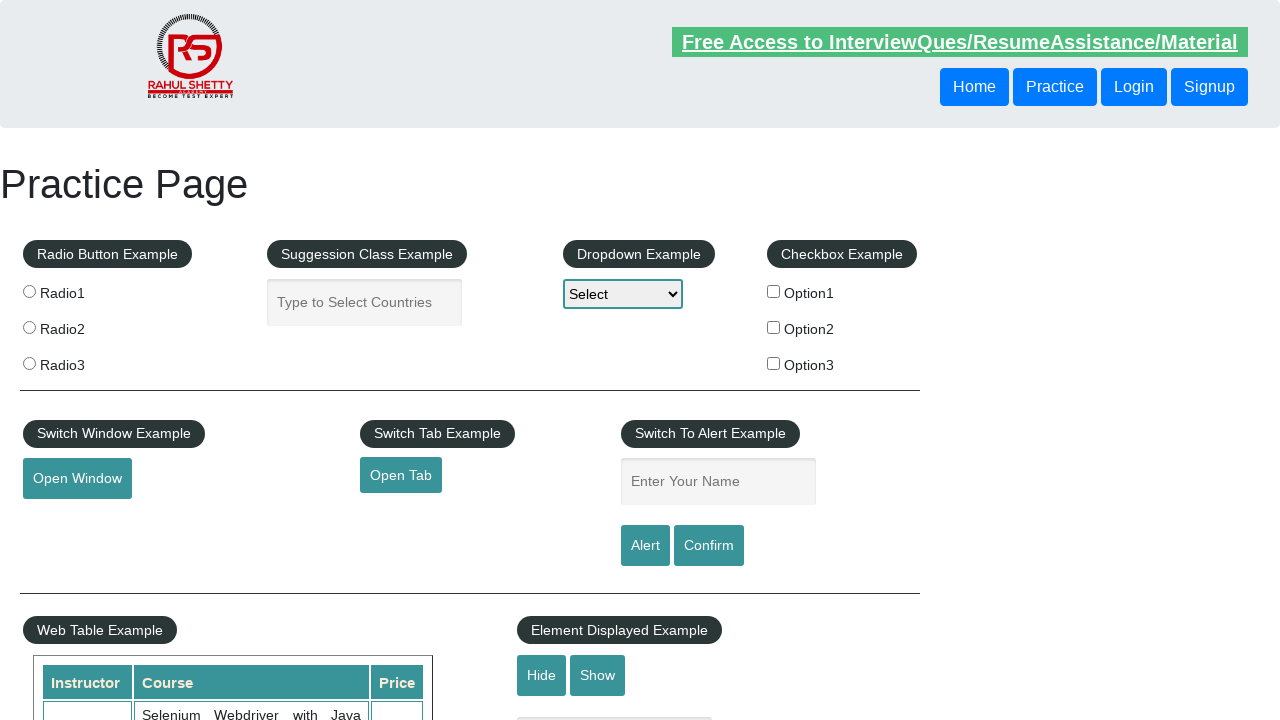